Tests scrolling from the viewport by a specific pixel amount to bring a footer element into view

Starting URL: https://selenium.dev/selenium/web/scrolling_tests/frame_with_nested_scrolling_frame_out_of_view.html

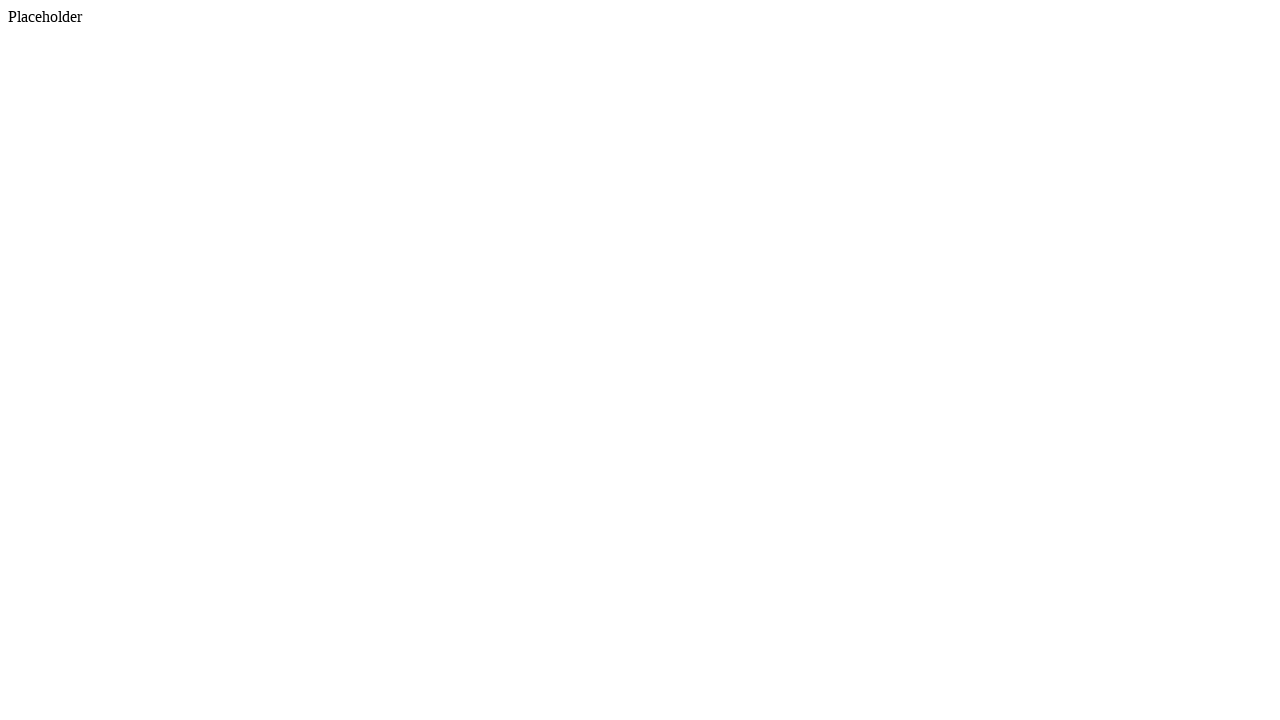

Navigated to scrolling test page with nested scrolling frame
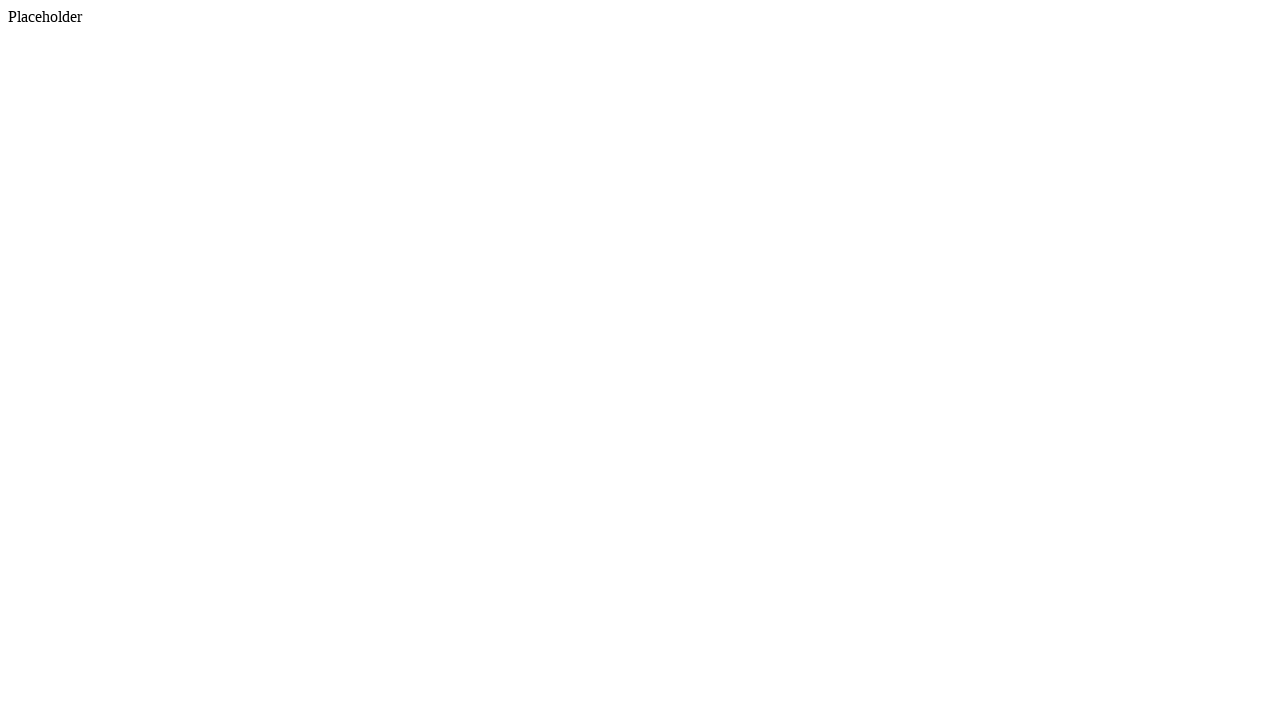

Scrolled footer element into view
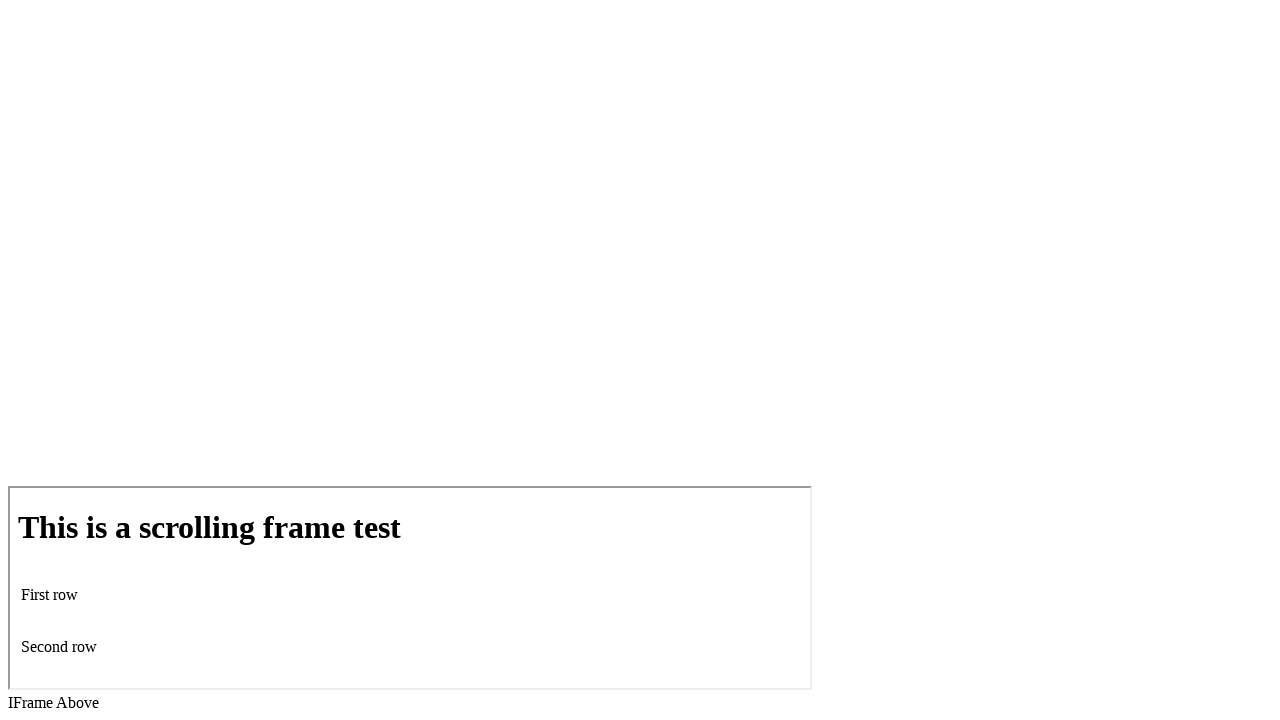

Verified footer element is visible in viewport
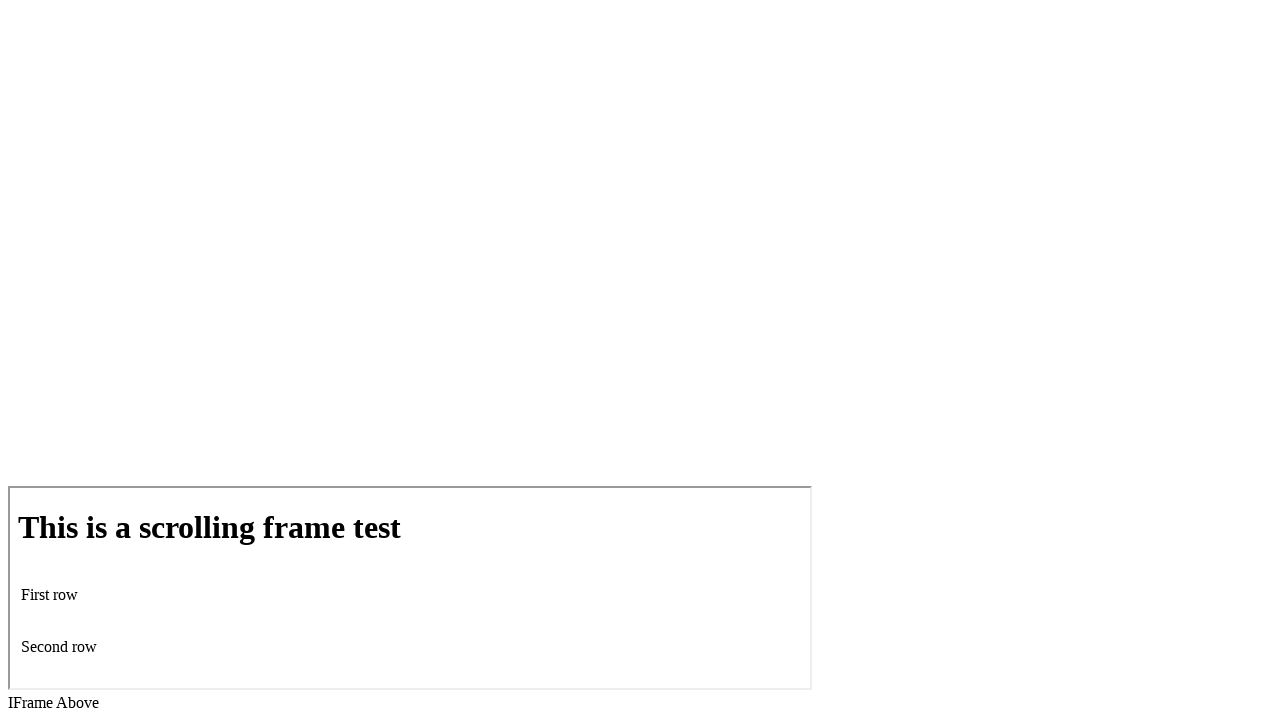

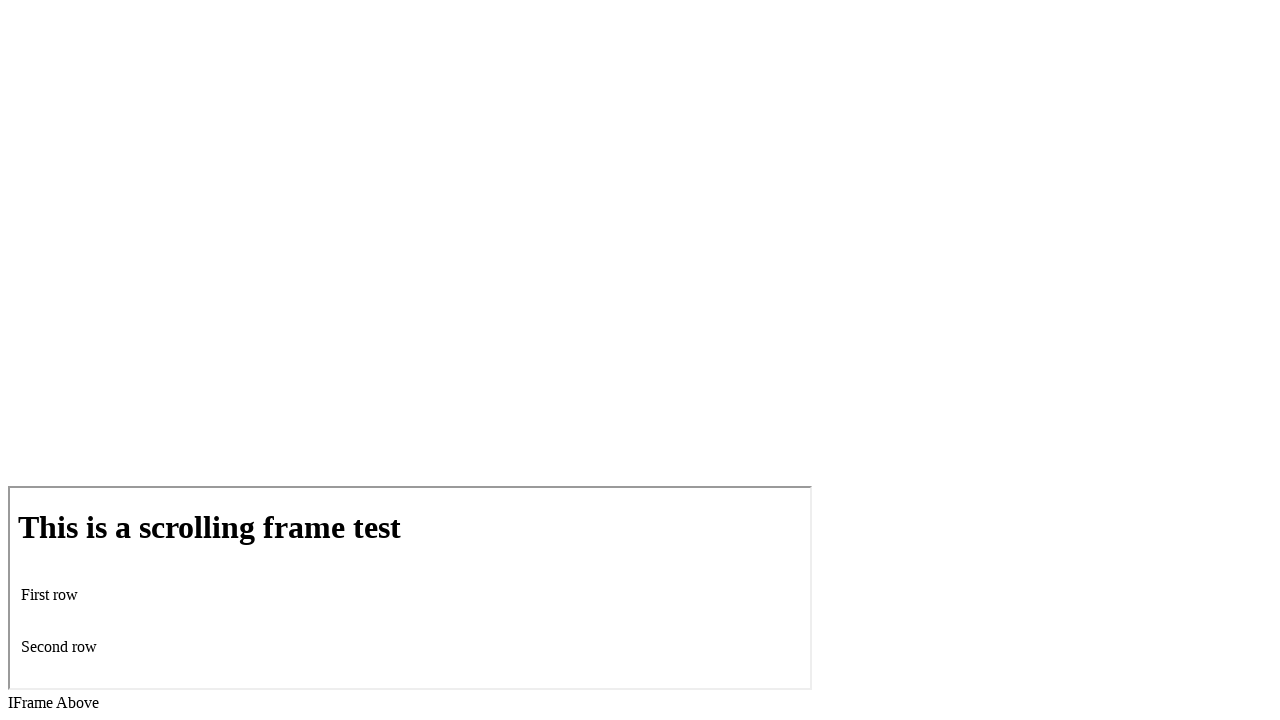